Navigates to the Indian Railways website and clicks a button to load train data table

Starting URL: https://erail.in/

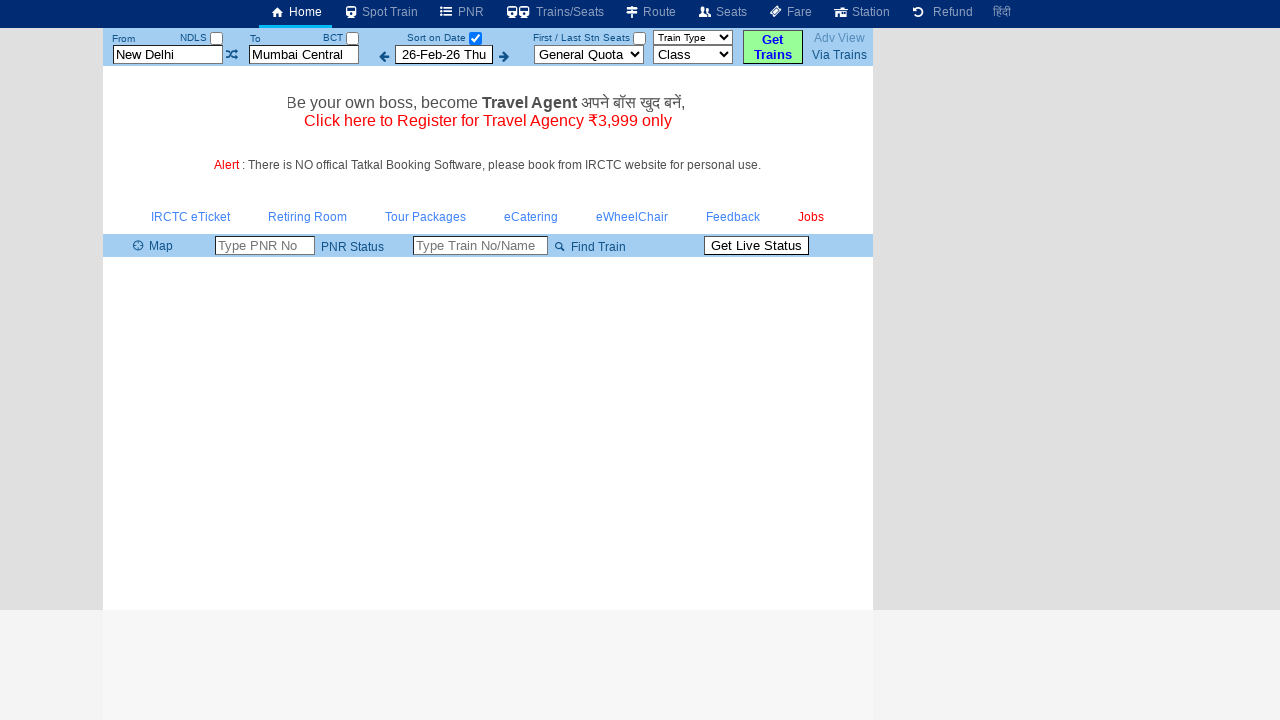

Clicked button to load train data table at (773, 47) on #buttonFromTo
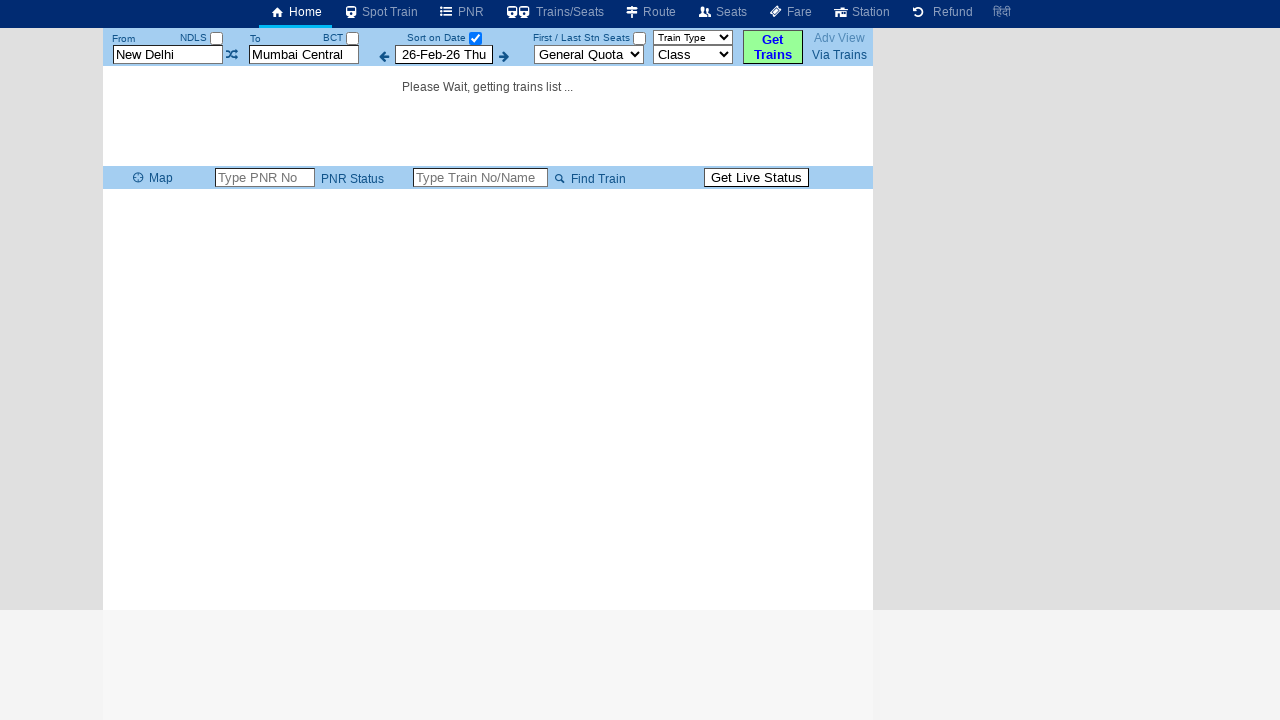

Train data table became visible
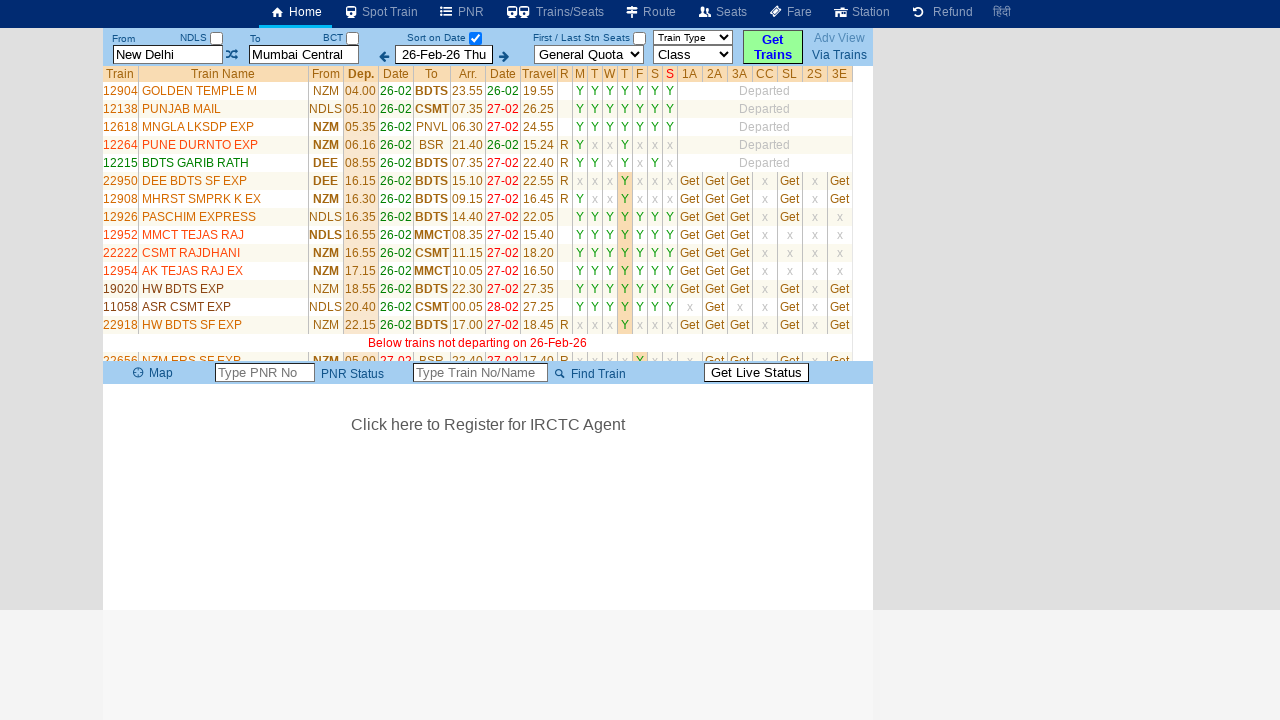

Train list table rows loaded successfully
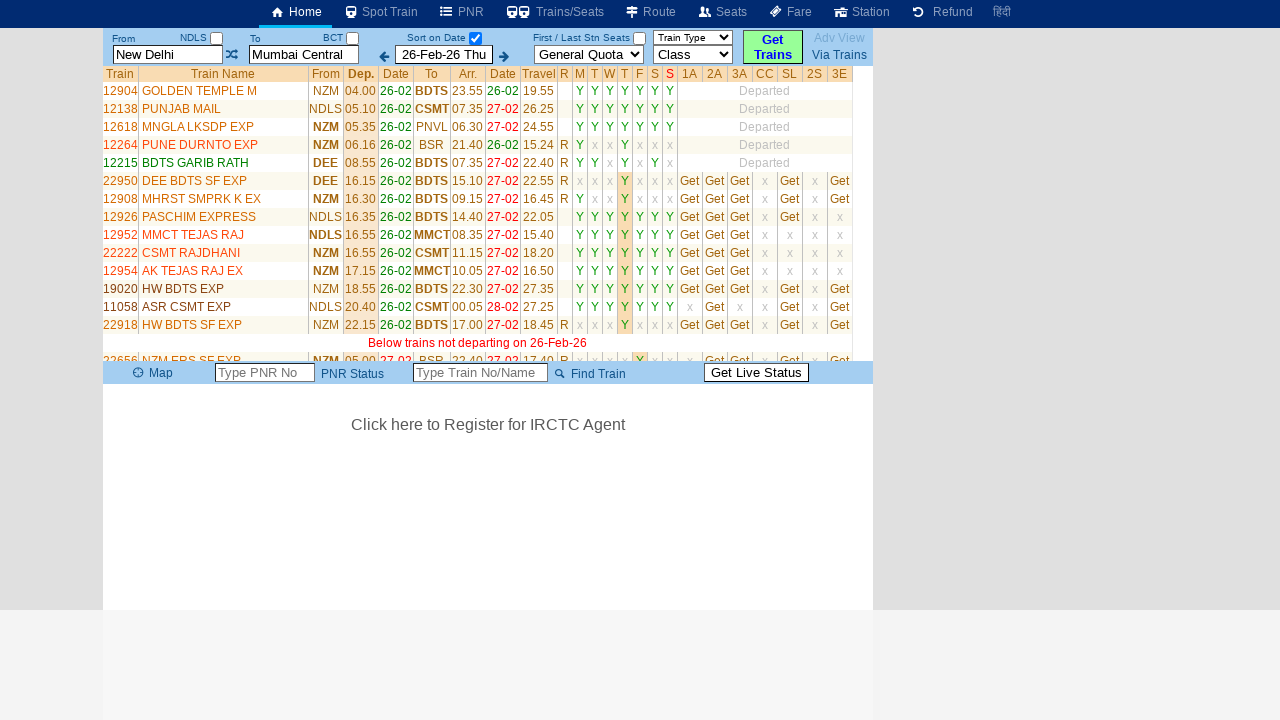

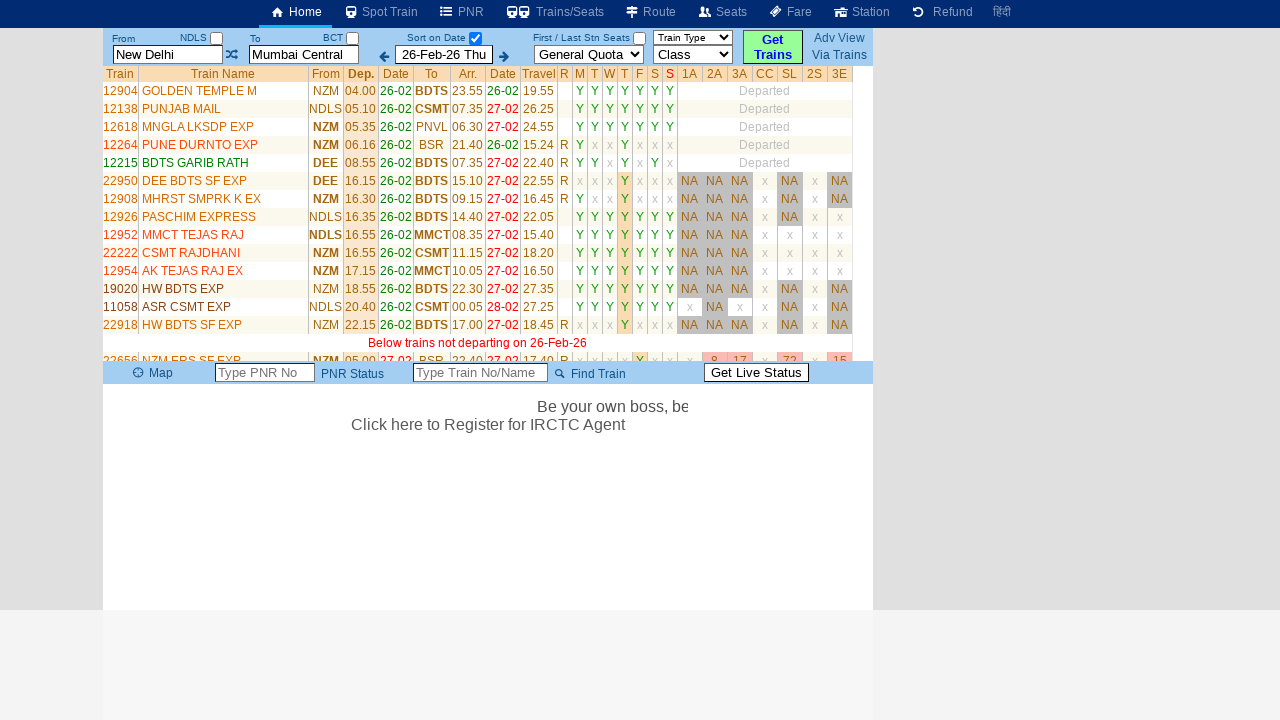